Tests interaction with a challenging DOM page by clicking three different styled buttons sequentially and verifying table data is displayed

Starting URL: https://the-internet.herokuapp.com/challenging_dom

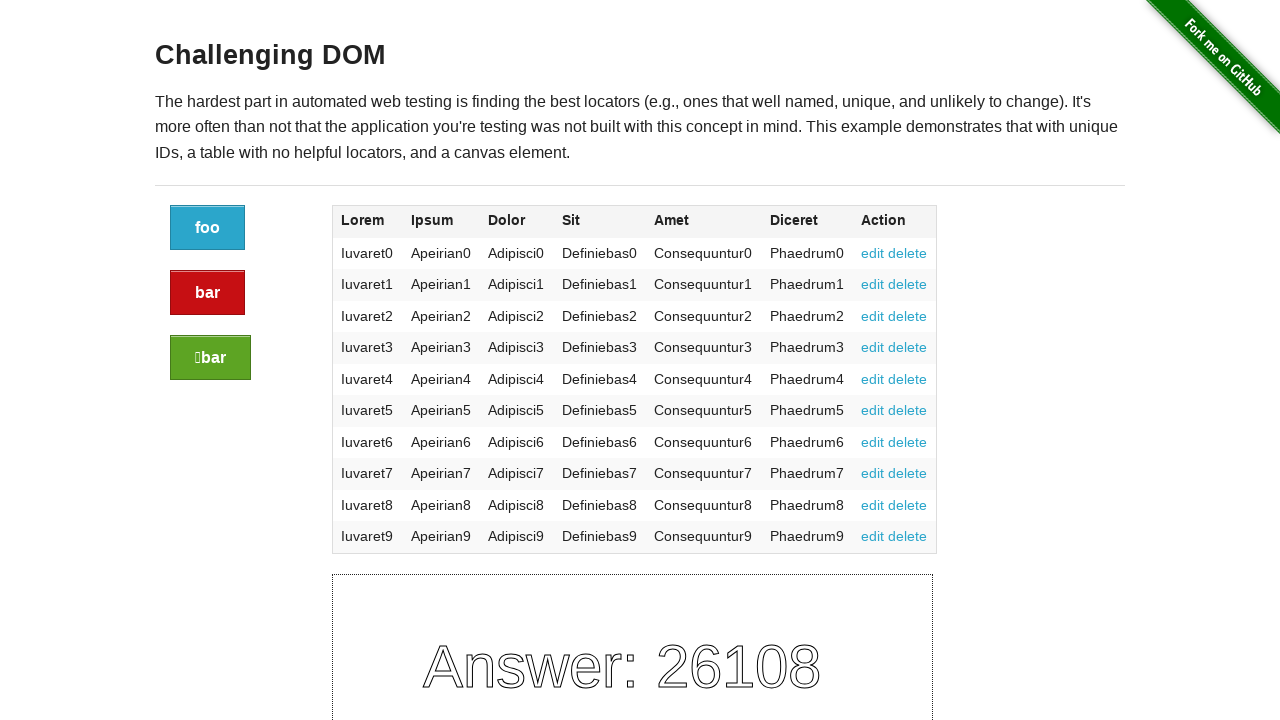

Clicked the first plain button at (208, 228) on a.button:not(.alert):not(.success)
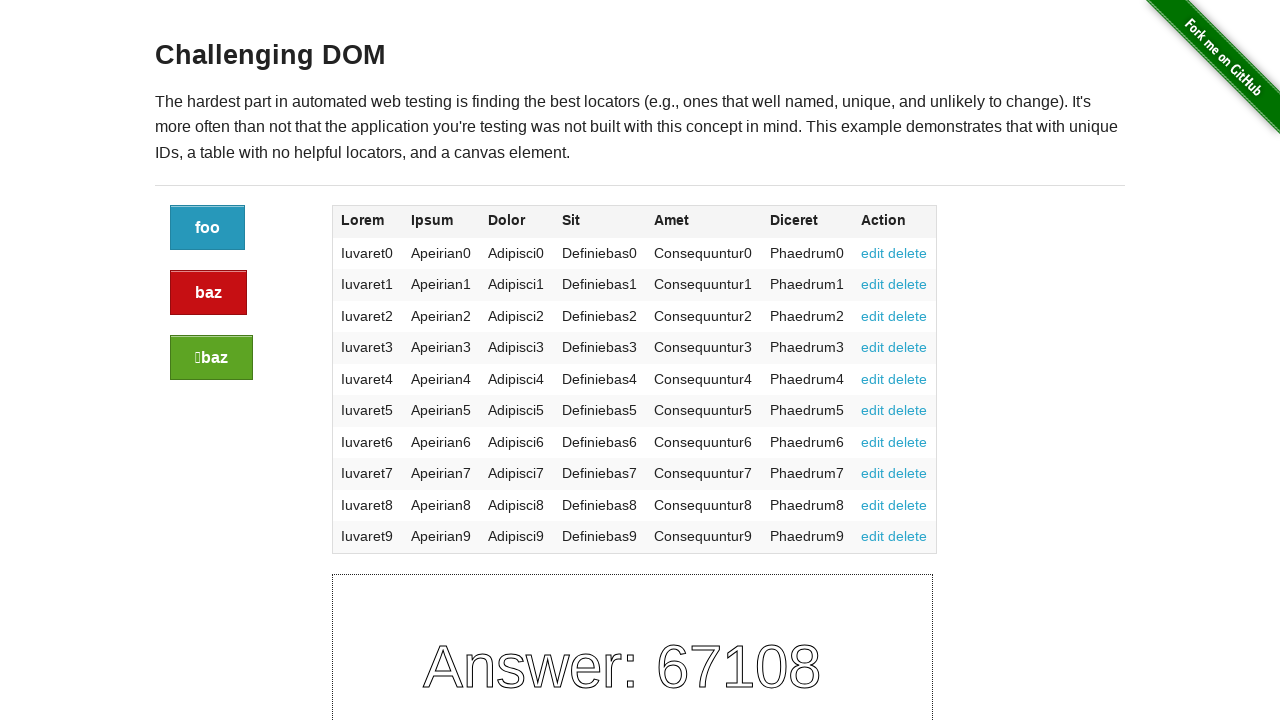

Clicked the alert button at (208, 293) on a.button.alert
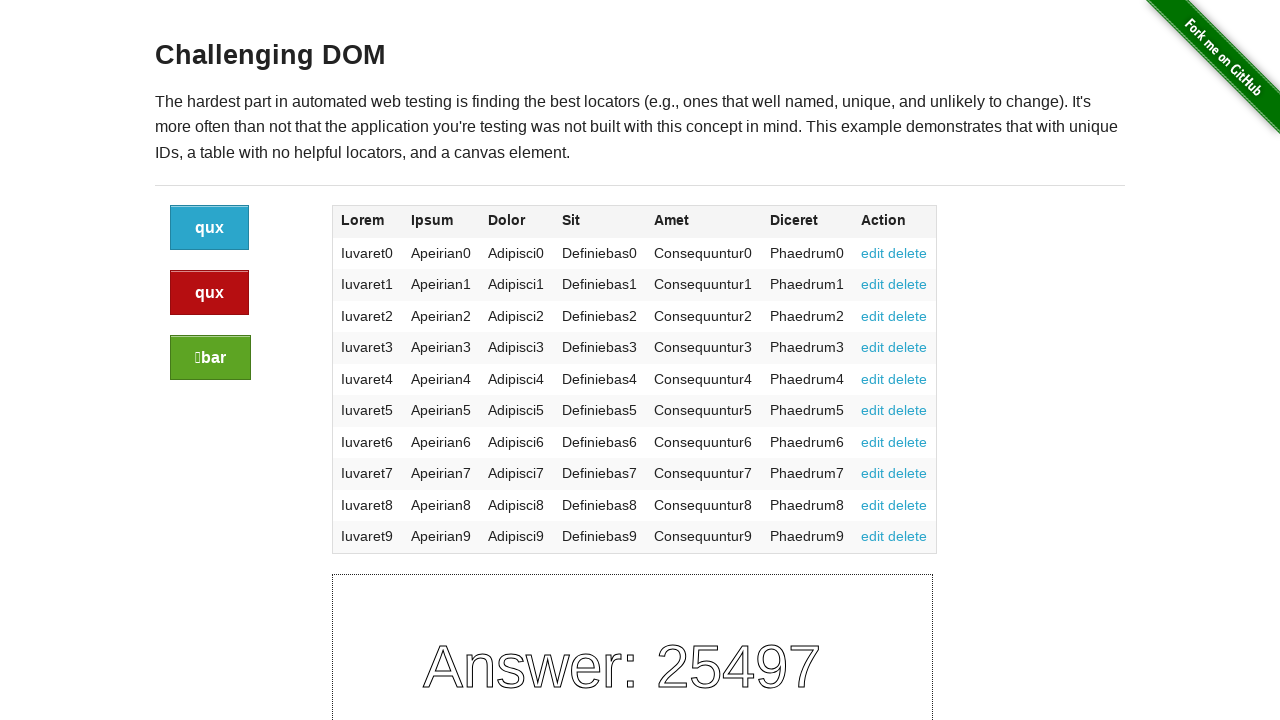

Clicked the success button at (210, 358) on a.button.success
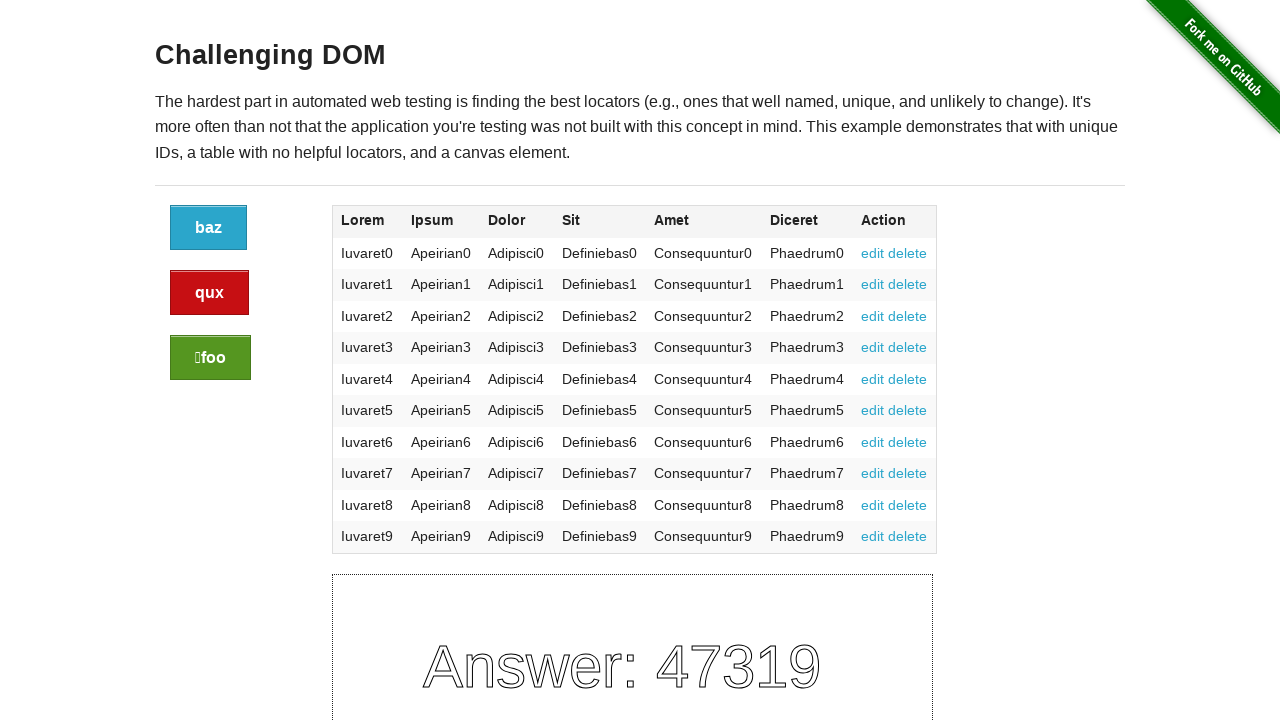

Verified table data is displayed with column cells present
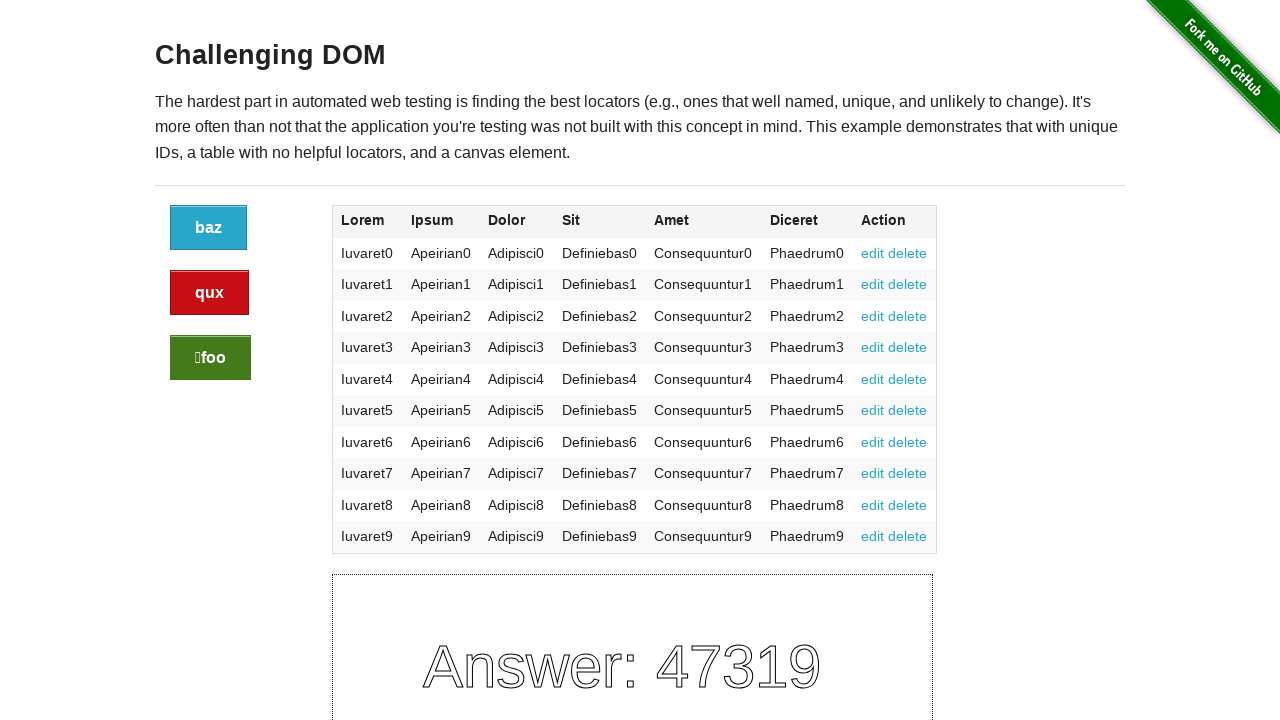

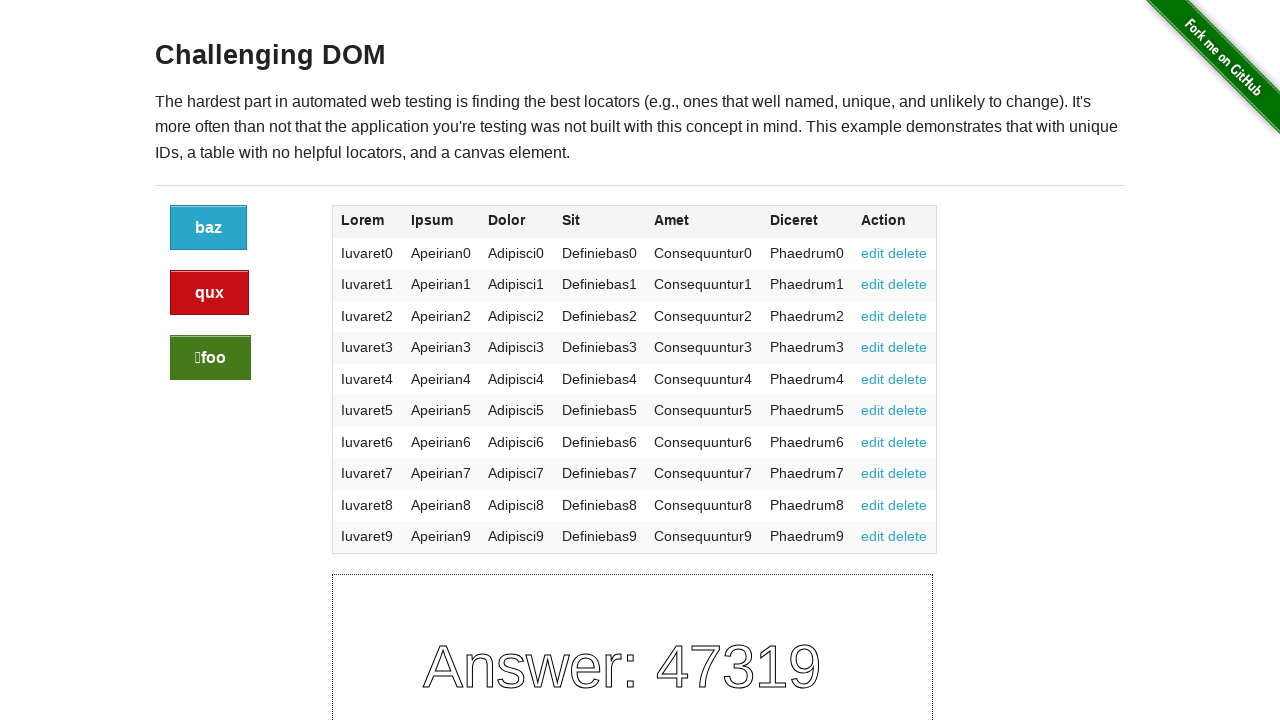